Tests keyboard actions by typing text in a textarea, selecting all with Ctrl+A, copying with Ctrl+C, tabbing to the next field, and pasting with Ctrl+V to demonstrate keyboard shortcuts functionality.

Starting URL: https://text-compare.com/

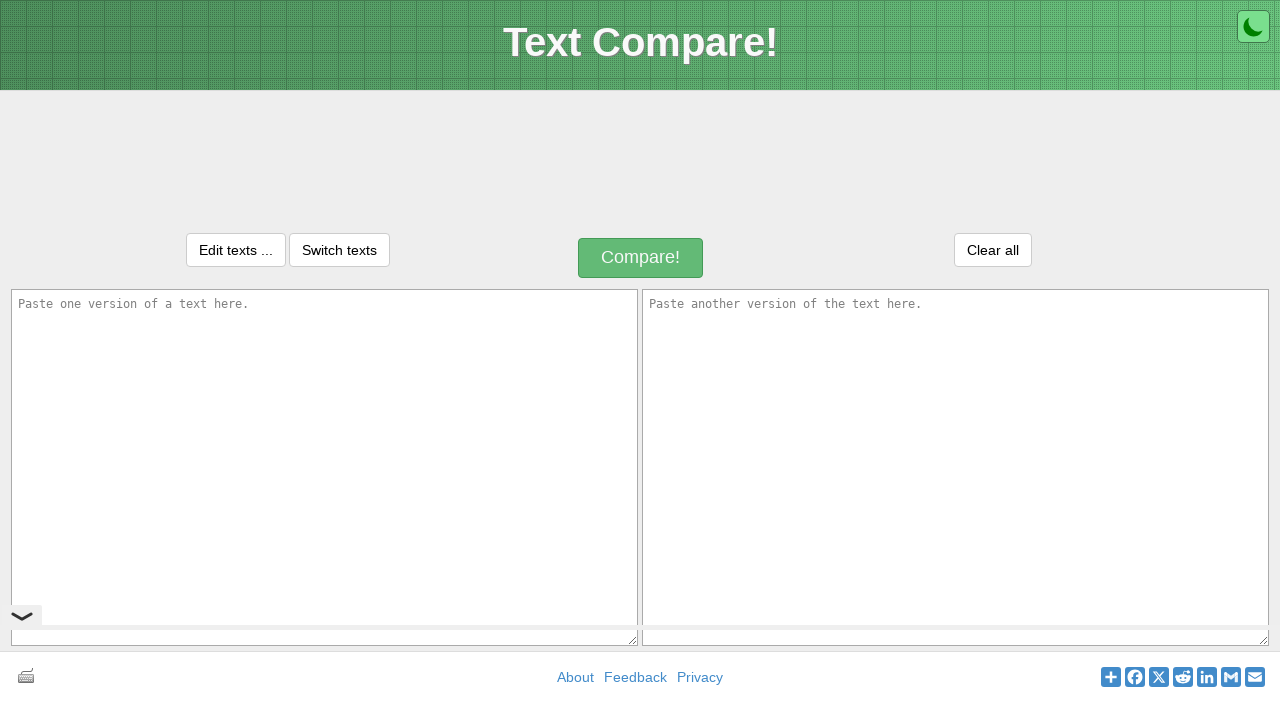

Typed 'WELCOME TO AUTOMATION' into the first textarea on textarea#inputText1
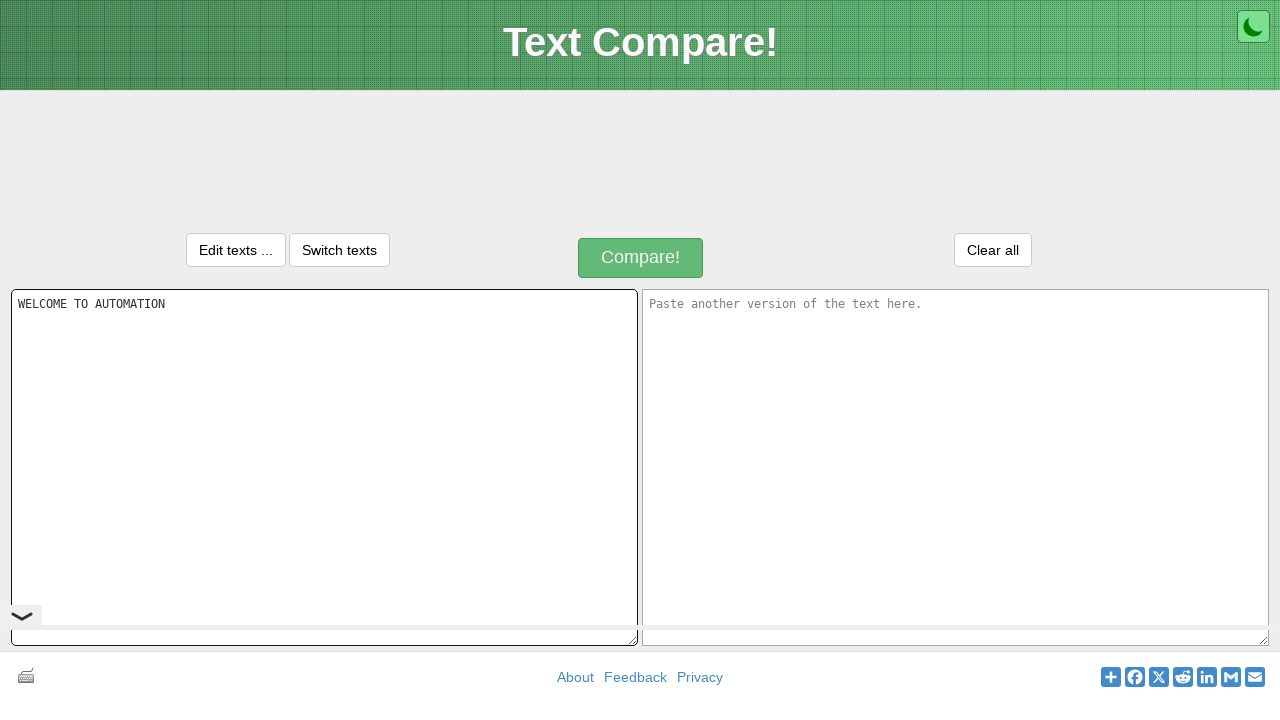

Clicked on the first textarea to ensure focus at (324, 467) on textarea#inputText1
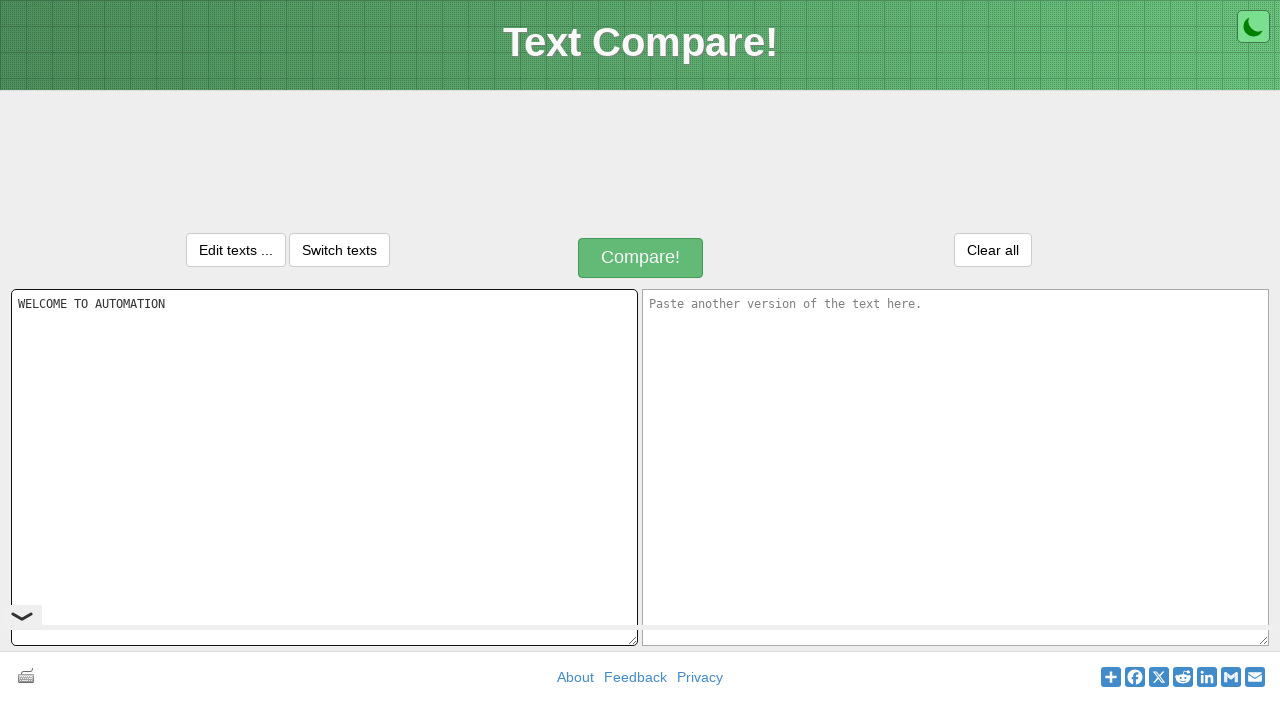

Selected all text with Ctrl+A
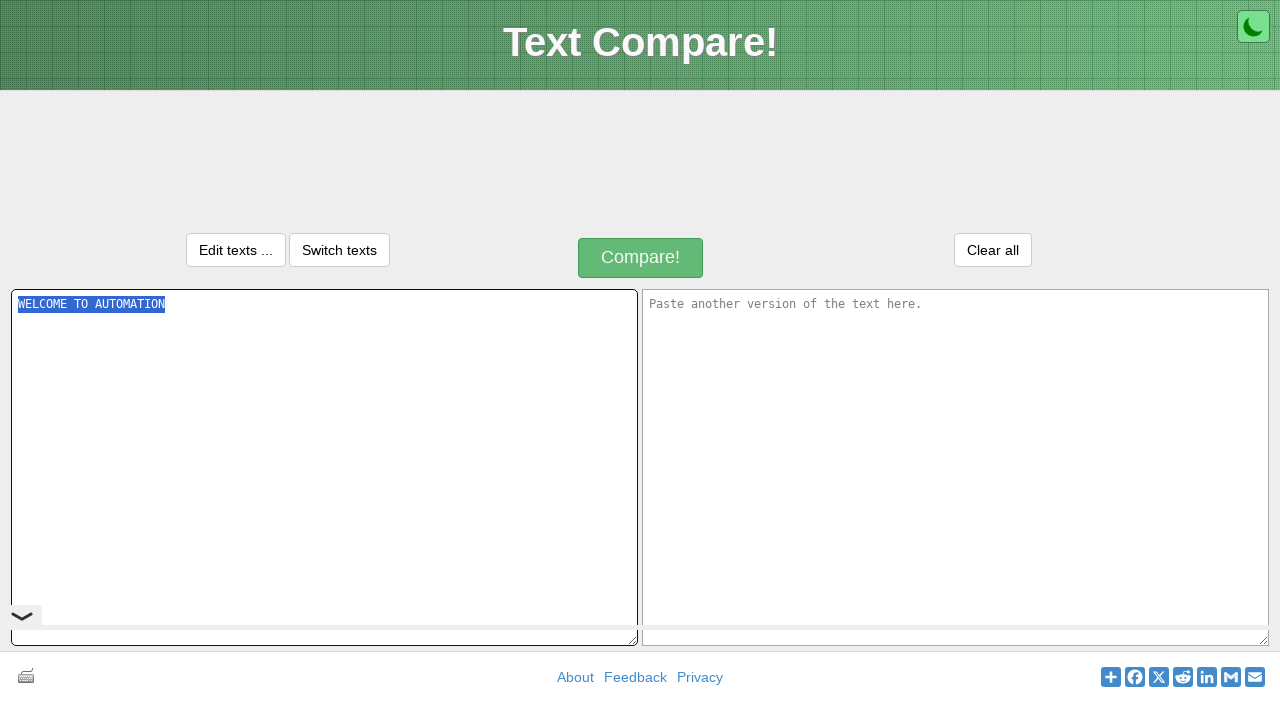

Copied selected text with Ctrl+C
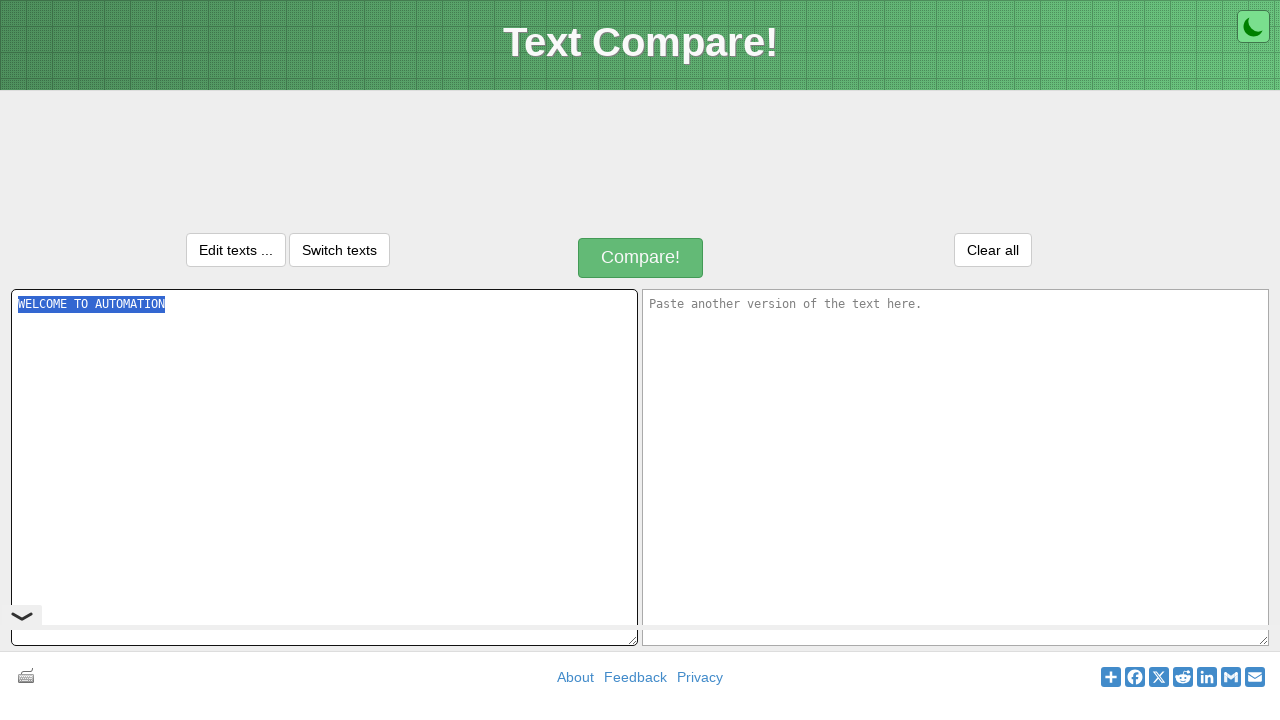

Pressed Tab to move to the next textarea
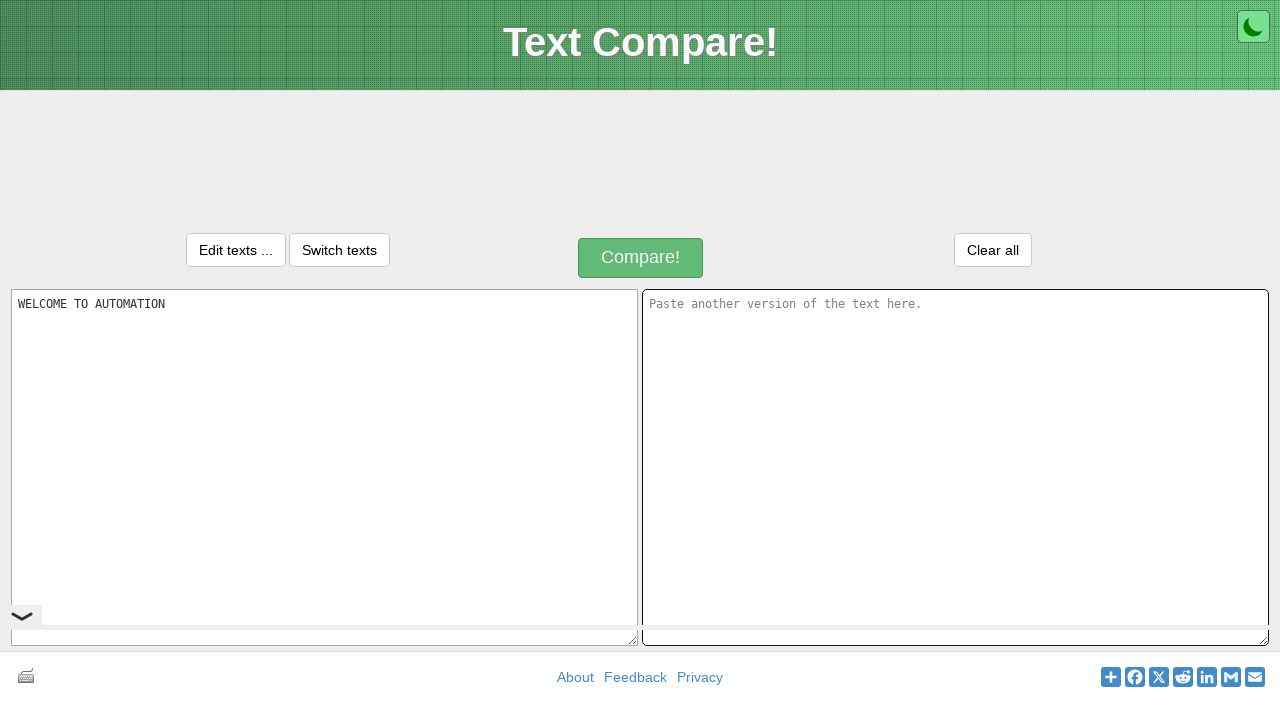

Pasted copied text with Ctrl+V
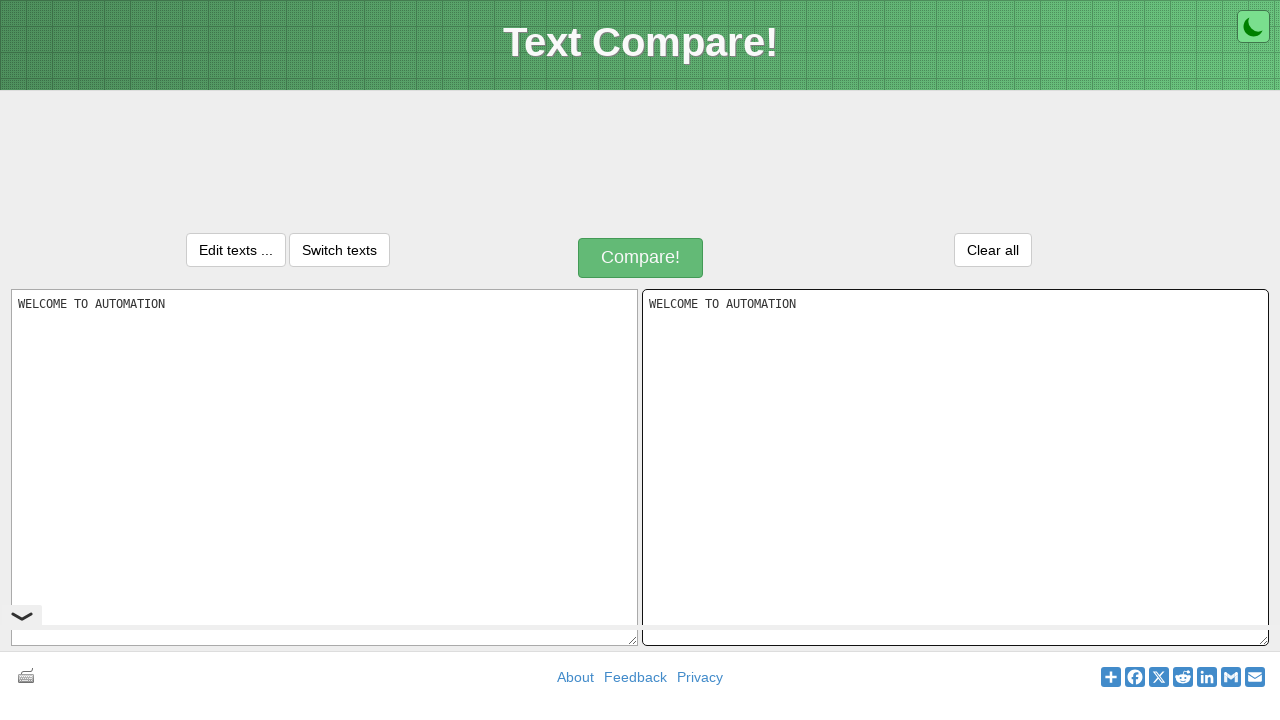

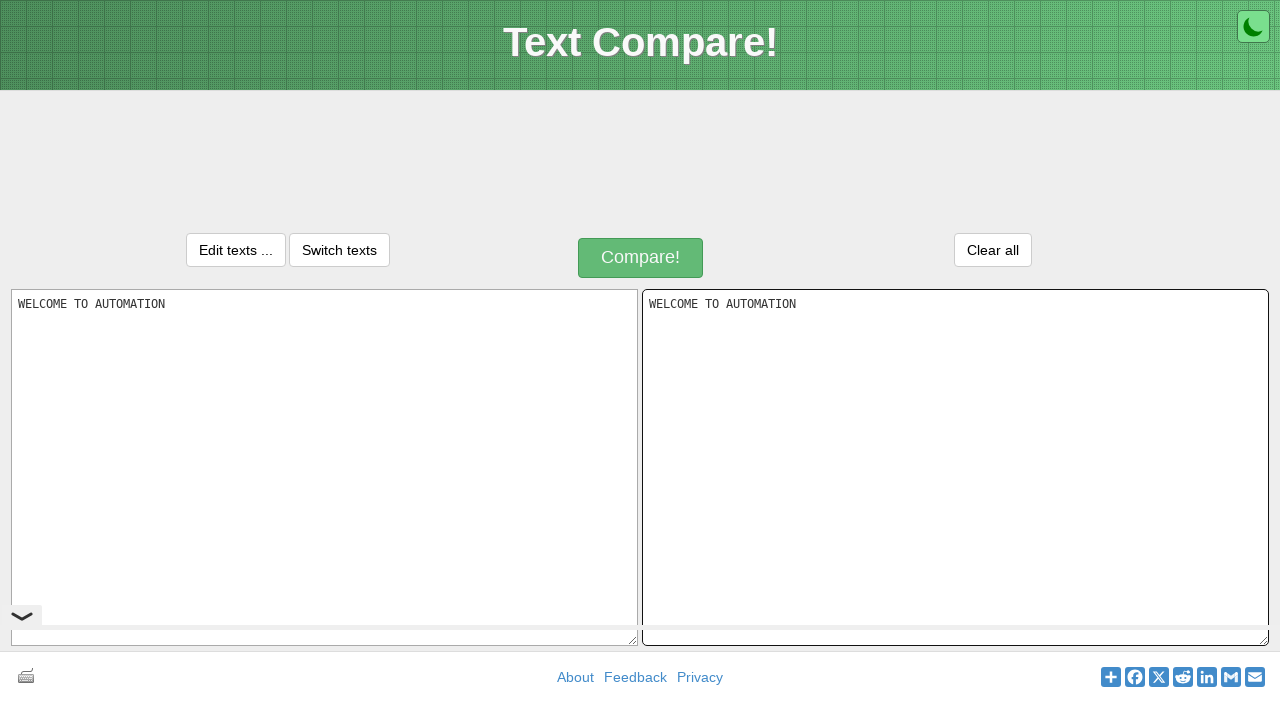